Tests clearing the complete state of all items by unchecking the toggle all checkbox

Starting URL: https://demo.playwright.dev/todomvc

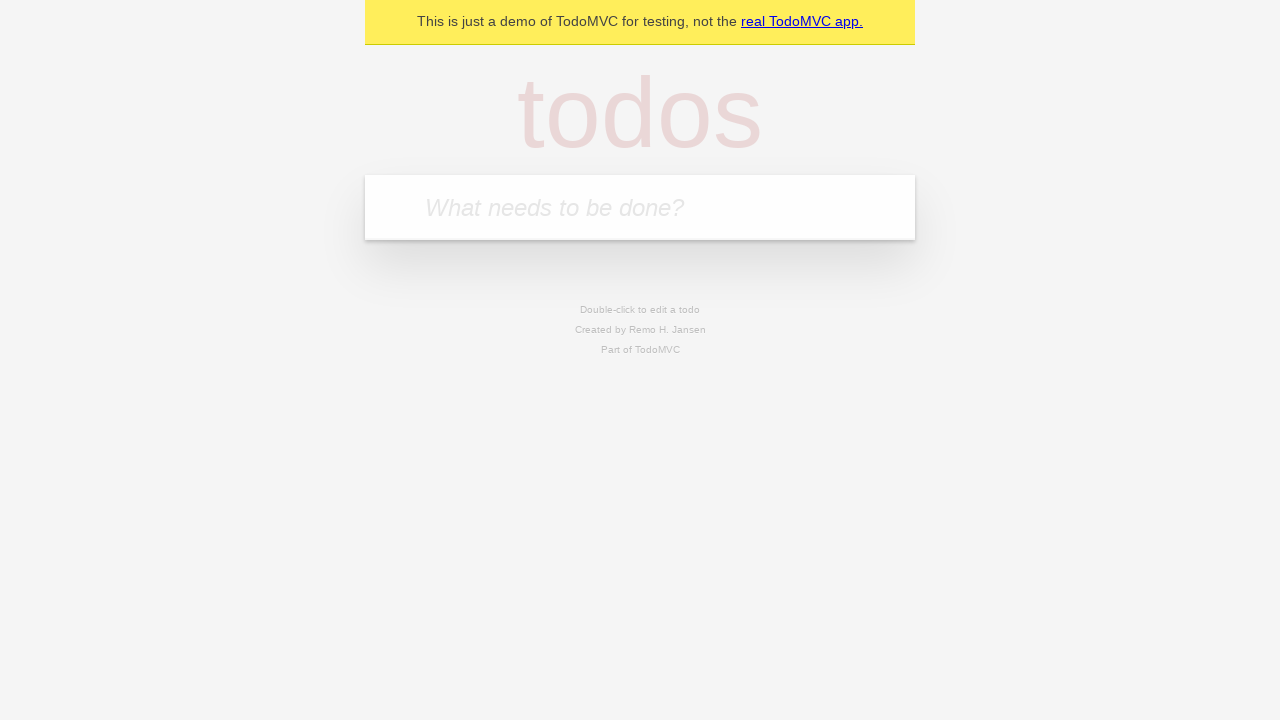

Filled todo input with 'buy some cheese' on internal:attr=[placeholder="What needs to be done?"i]
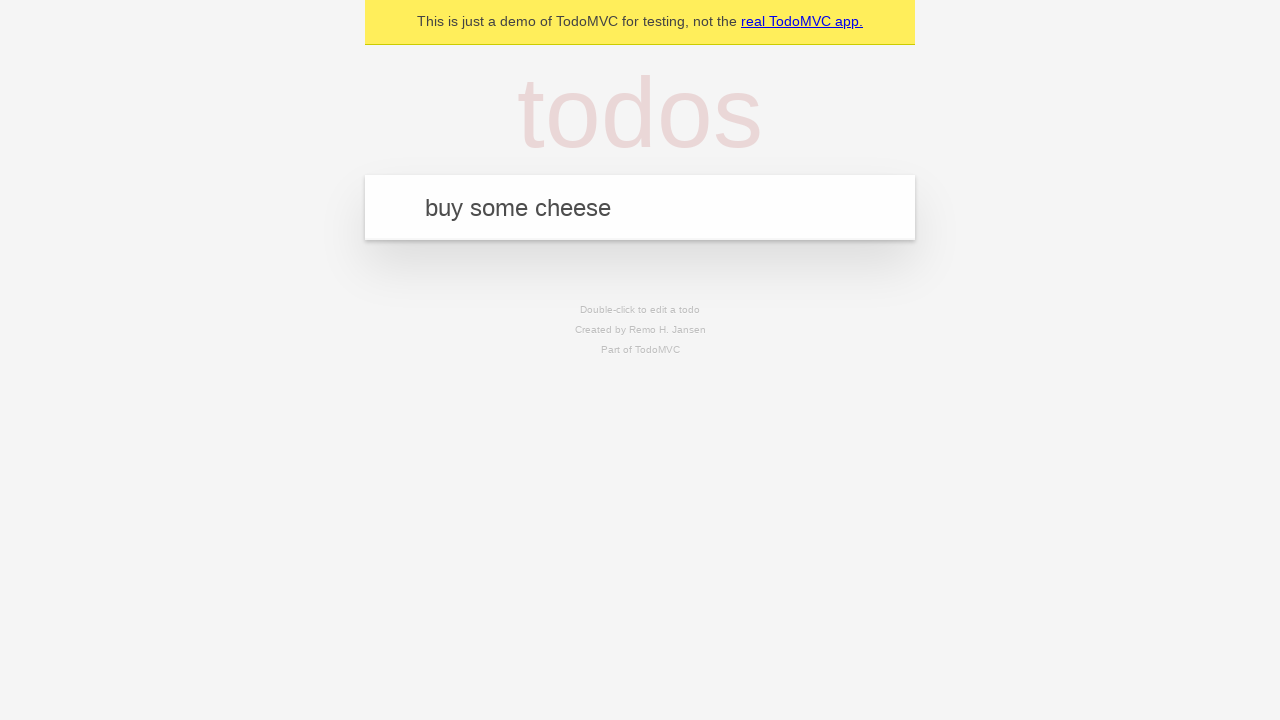

Pressed Enter to add first todo item on internal:attr=[placeholder="What needs to be done?"i]
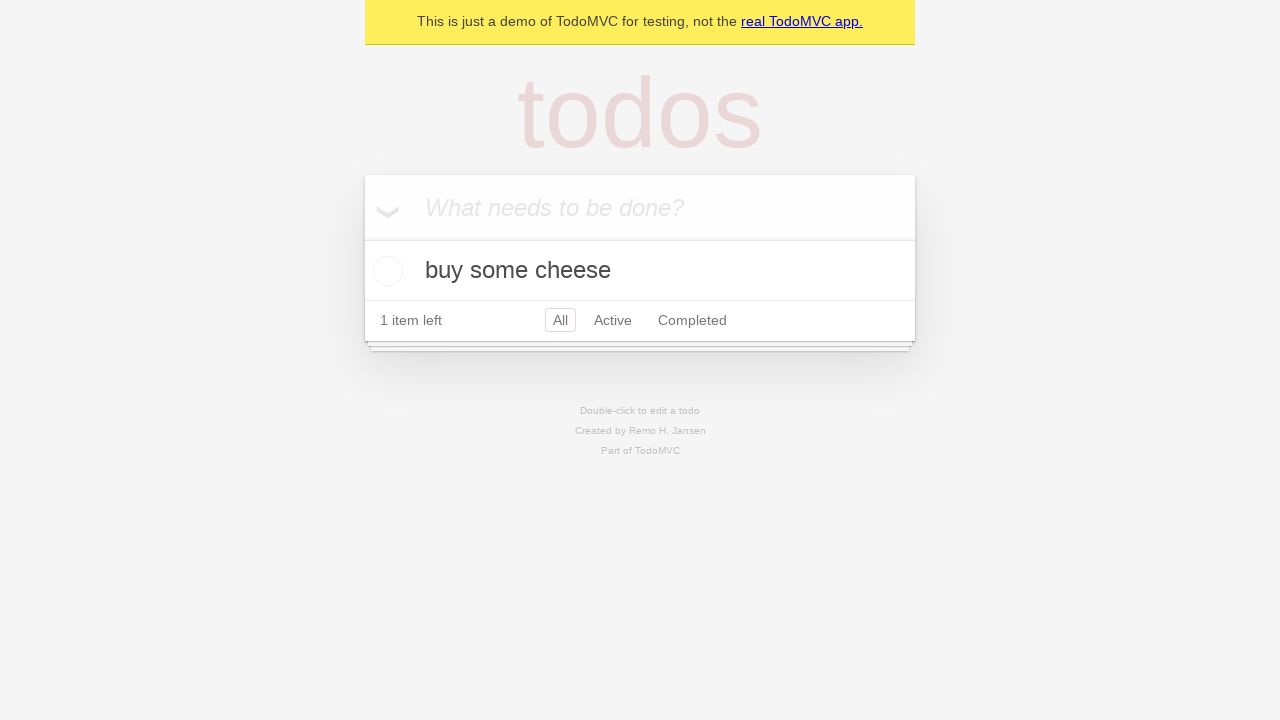

Filled todo input with 'feed the cat' on internal:attr=[placeholder="What needs to be done?"i]
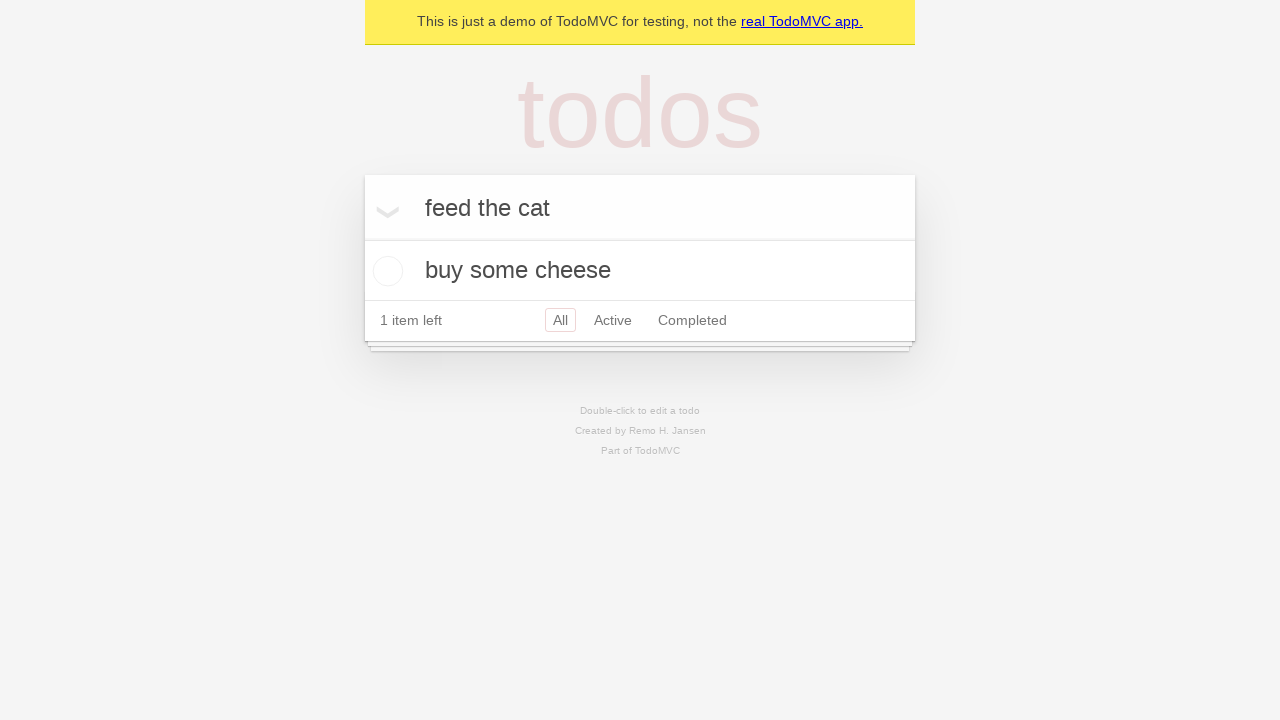

Pressed Enter to add second todo item on internal:attr=[placeholder="What needs to be done?"i]
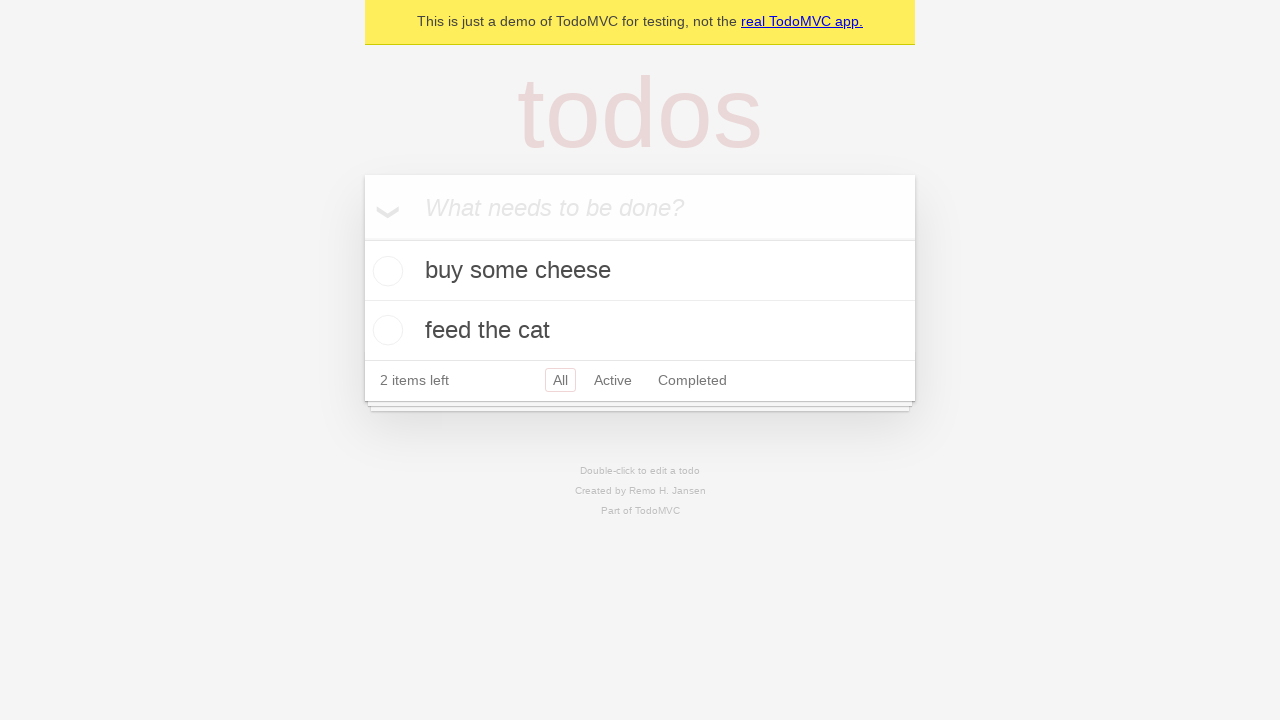

Filled todo input with 'book a doctors appointment' on internal:attr=[placeholder="What needs to be done?"i]
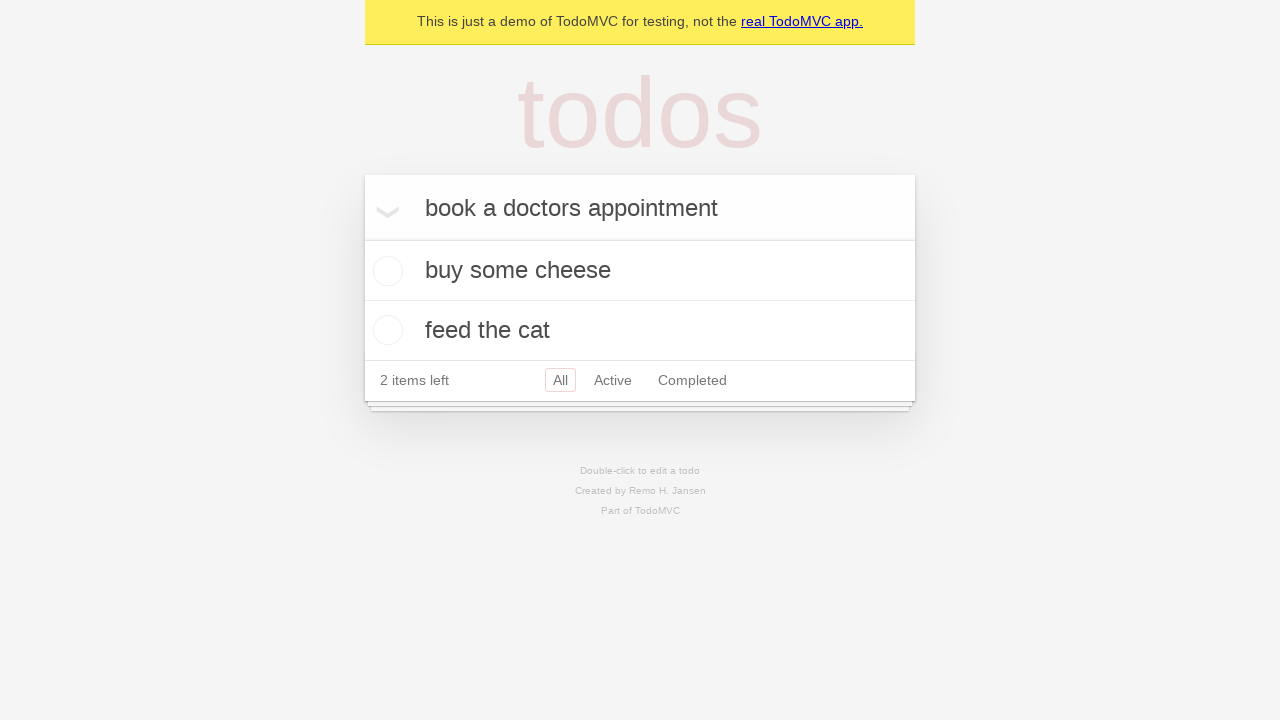

Pressed Enter to add third todo item on internal:attr=[placeholder="What needs to be done?"i]
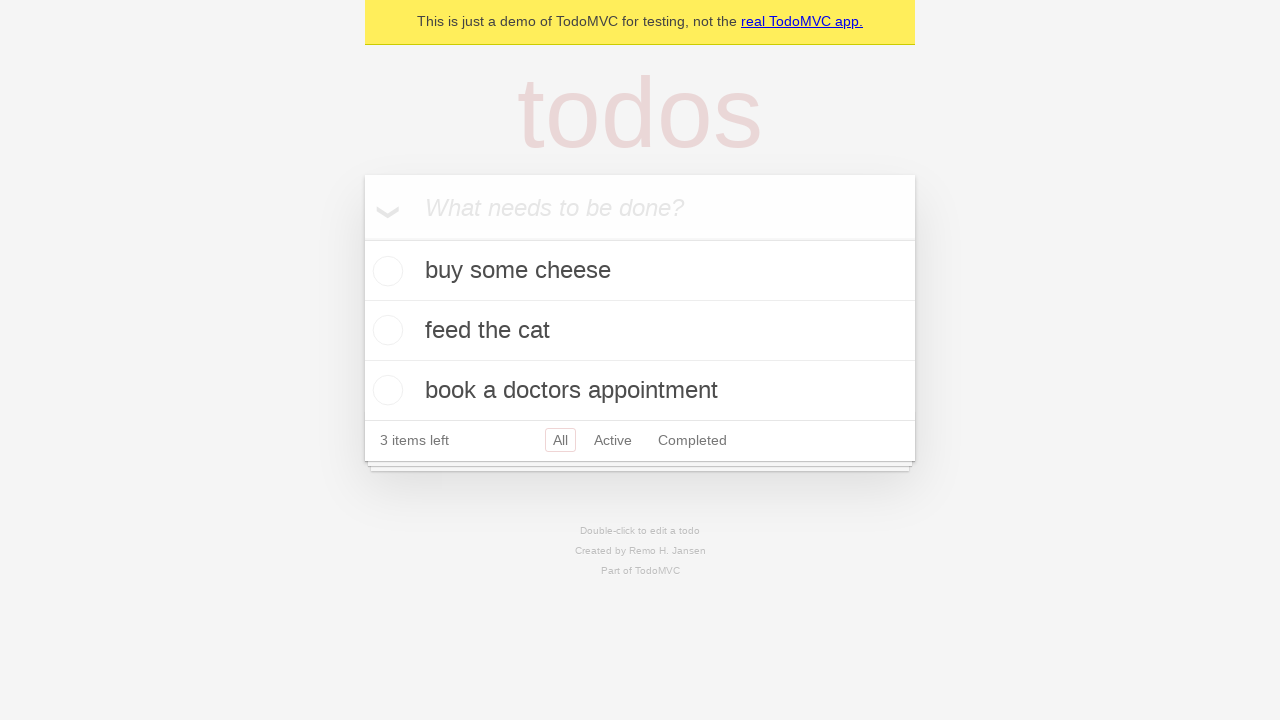

Waited for all three todo items to load
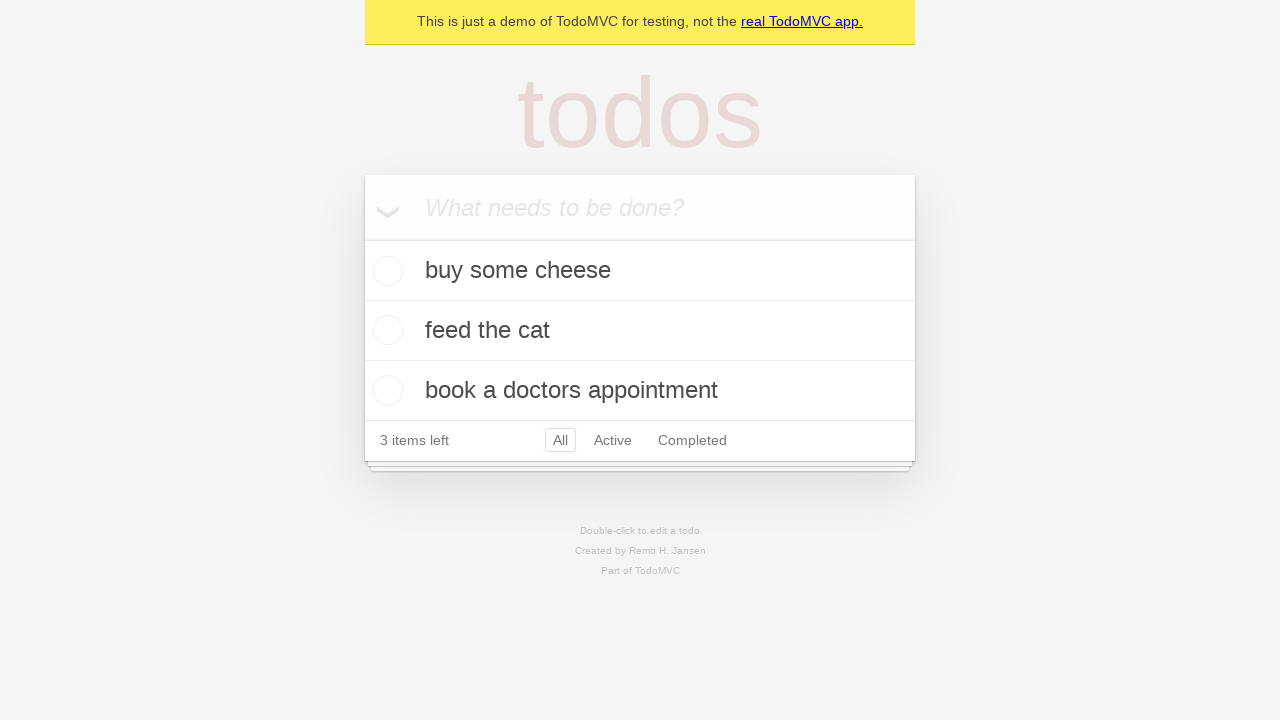

Checked toggle all checkbox to mark all items as complete at (362, 238) on internal:label="Mark all as complete"i
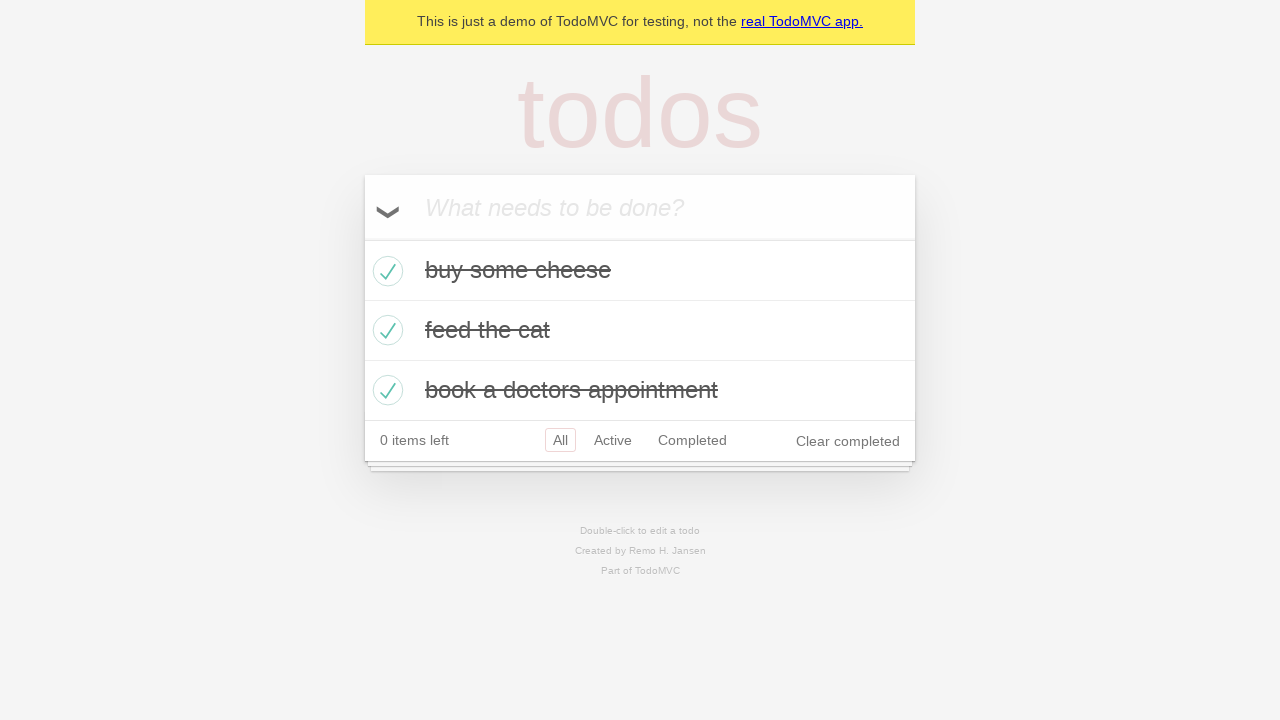

Unchecked toggle all checkbox to clear complete state of all items at (362, 238) on internal:label="Mark all as complete"i
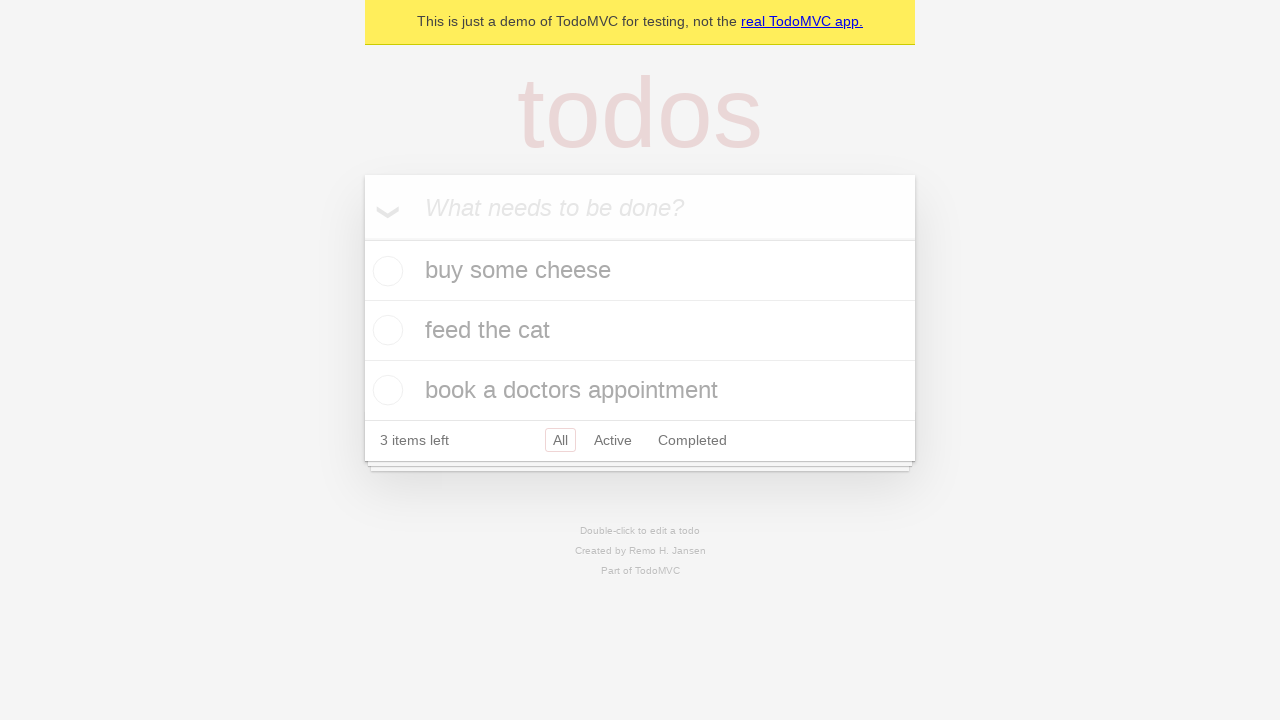

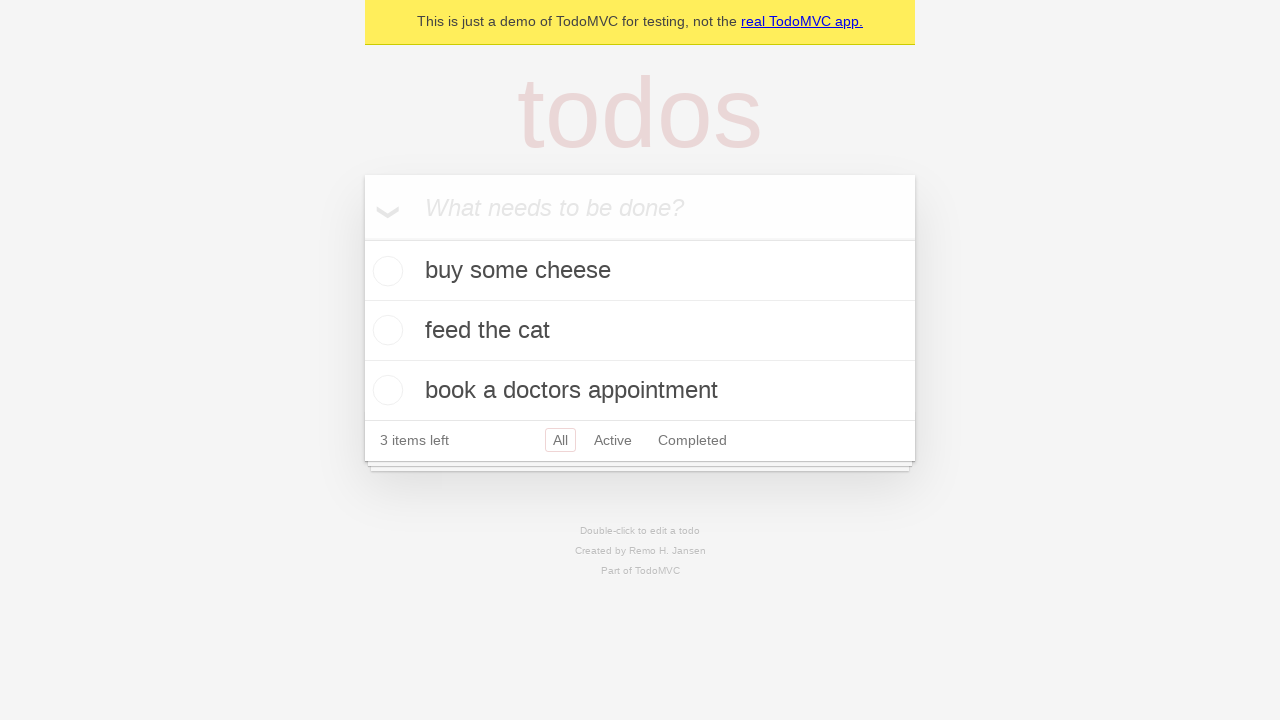